Tests the table search/filter functionality by entering a search term and verifying that the filtered results contain matching items in the table.

Starting URL: https://rahulshettyacademy.com/seleniumPractise/#/offers

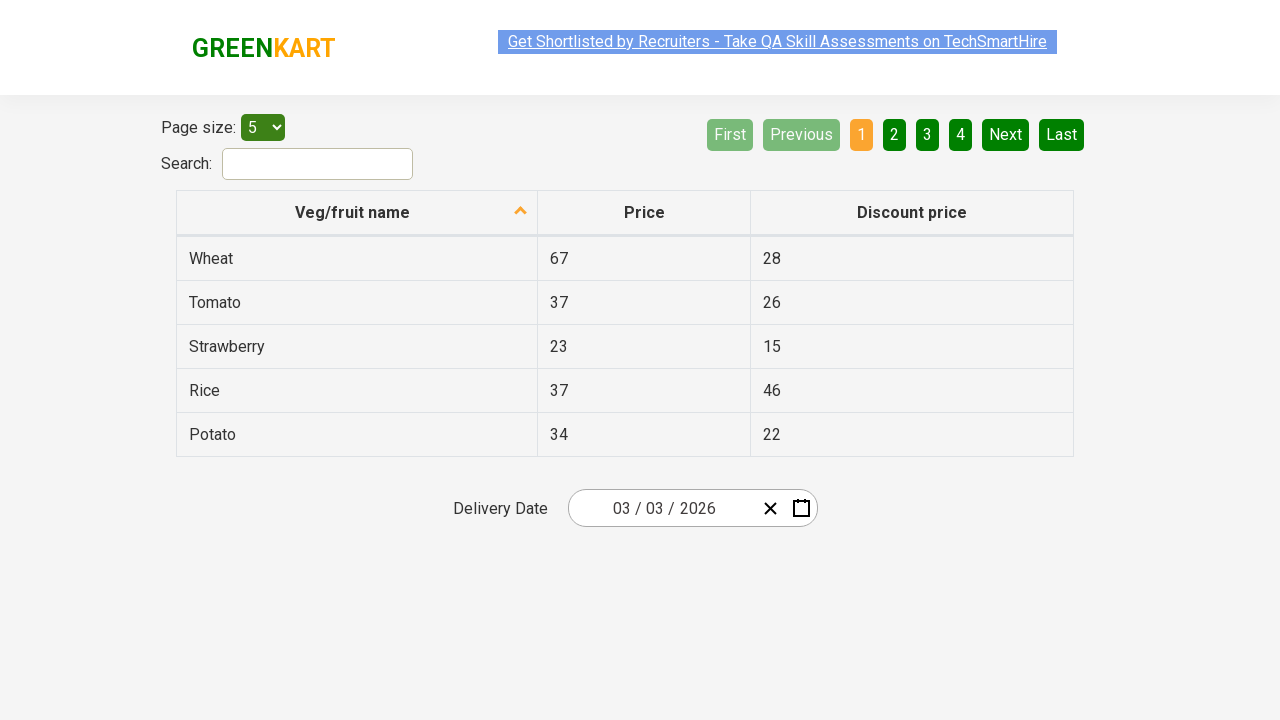

Filled search field with 'rice' on #search-field
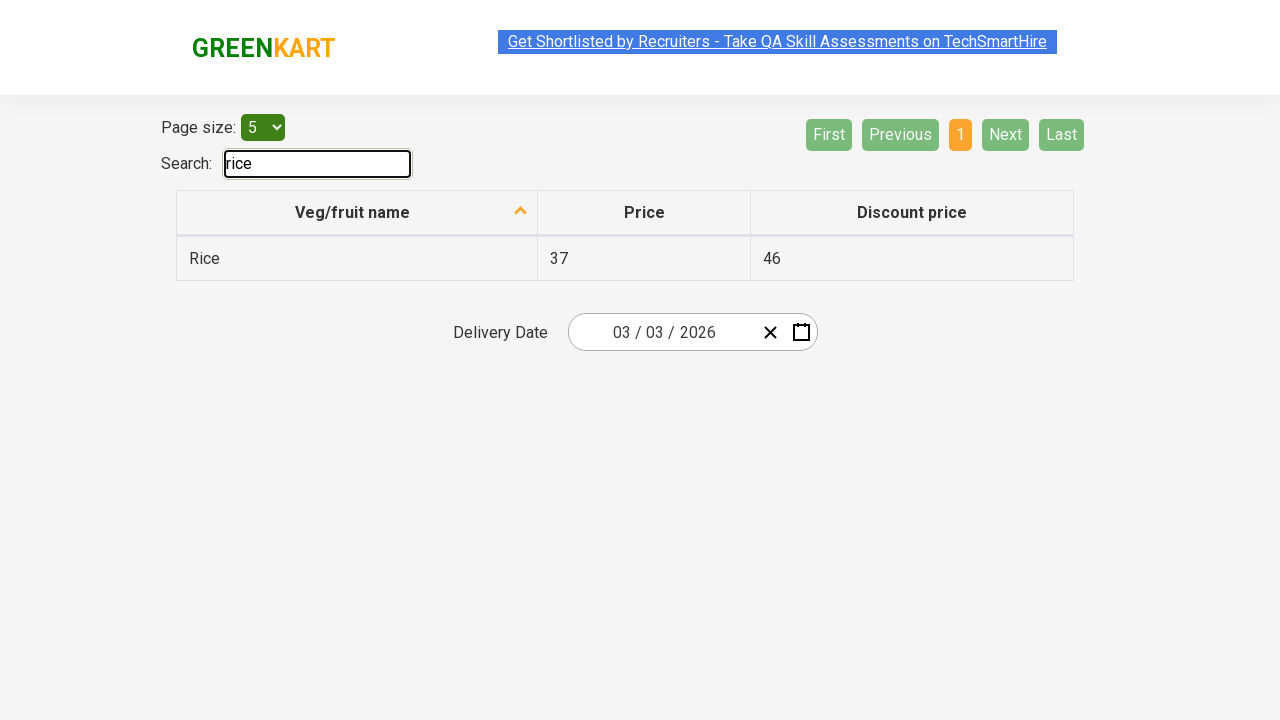

Waited for table to filter and first column cells to appear
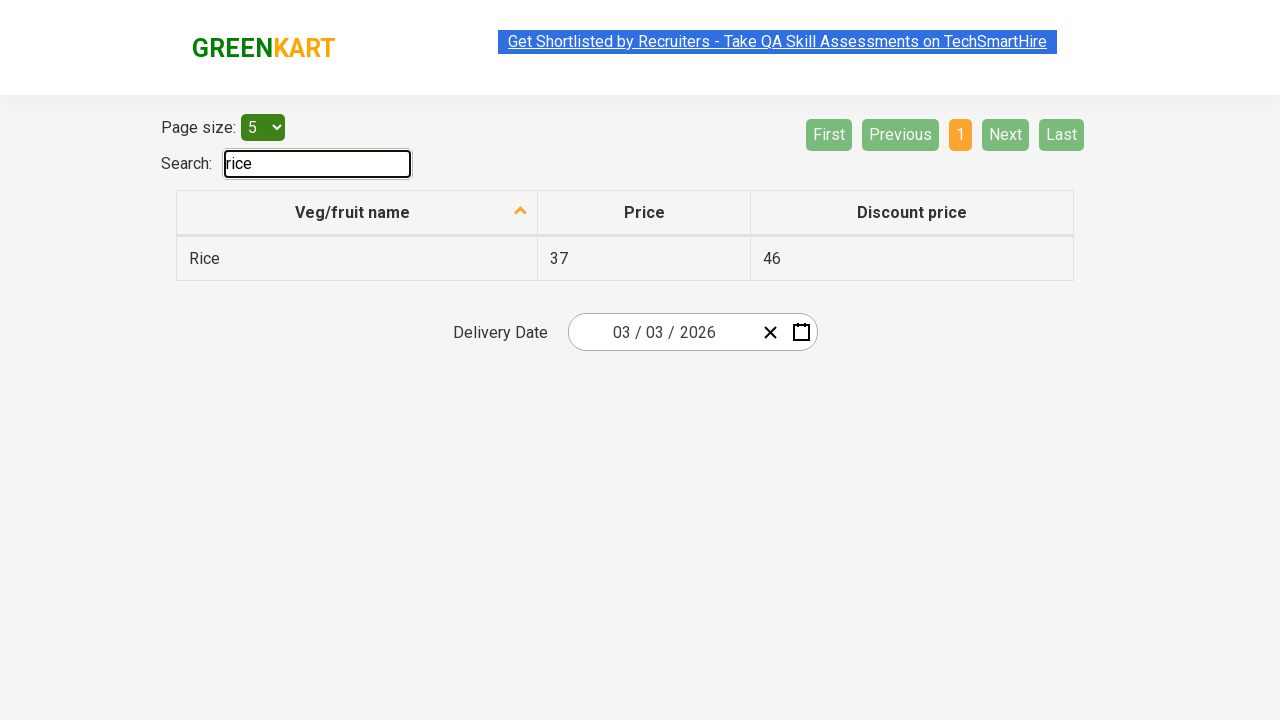

Retrieved all first column cells from table (1 cells found)
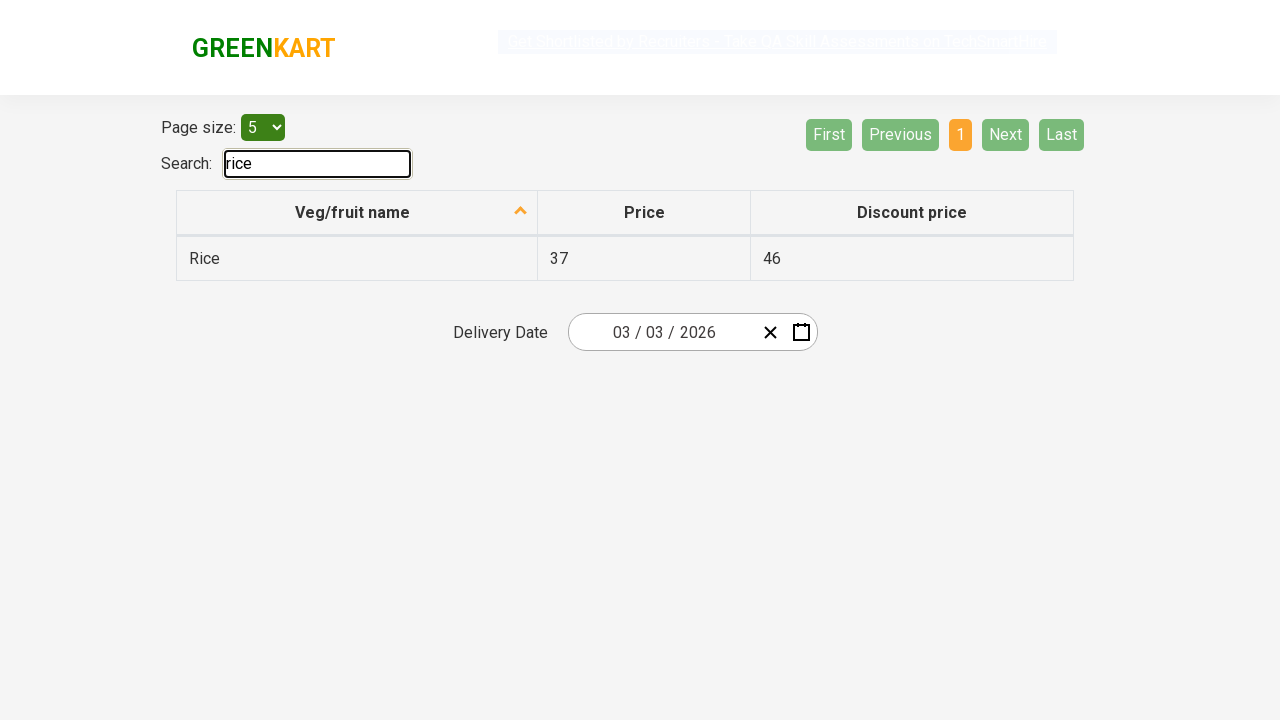

Found matching item 'rice' in table results
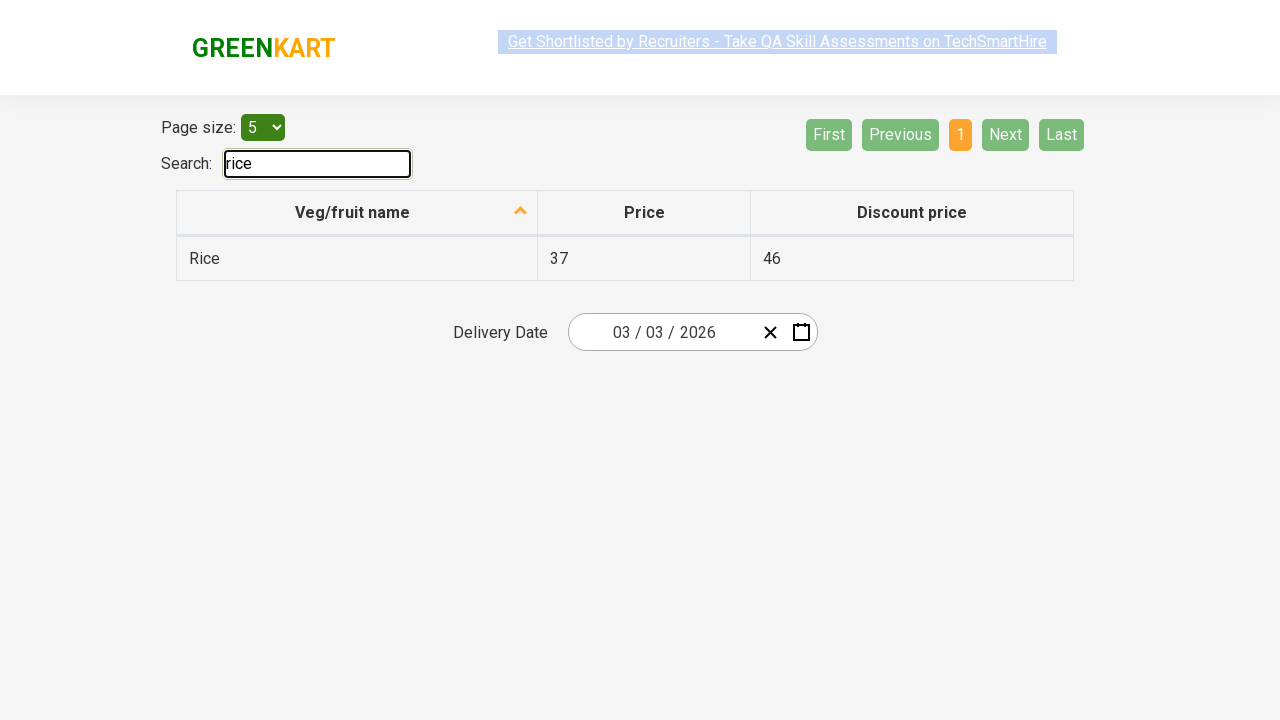

Assertion passed: search results contain 'rice'
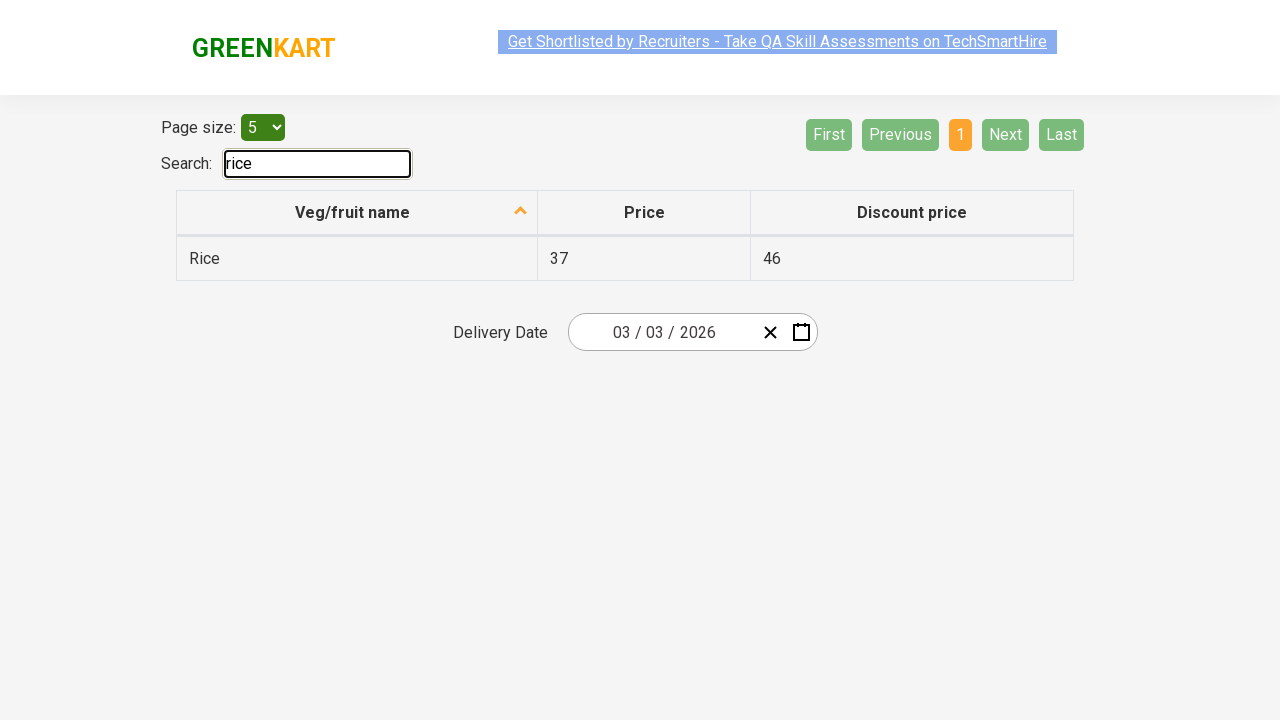

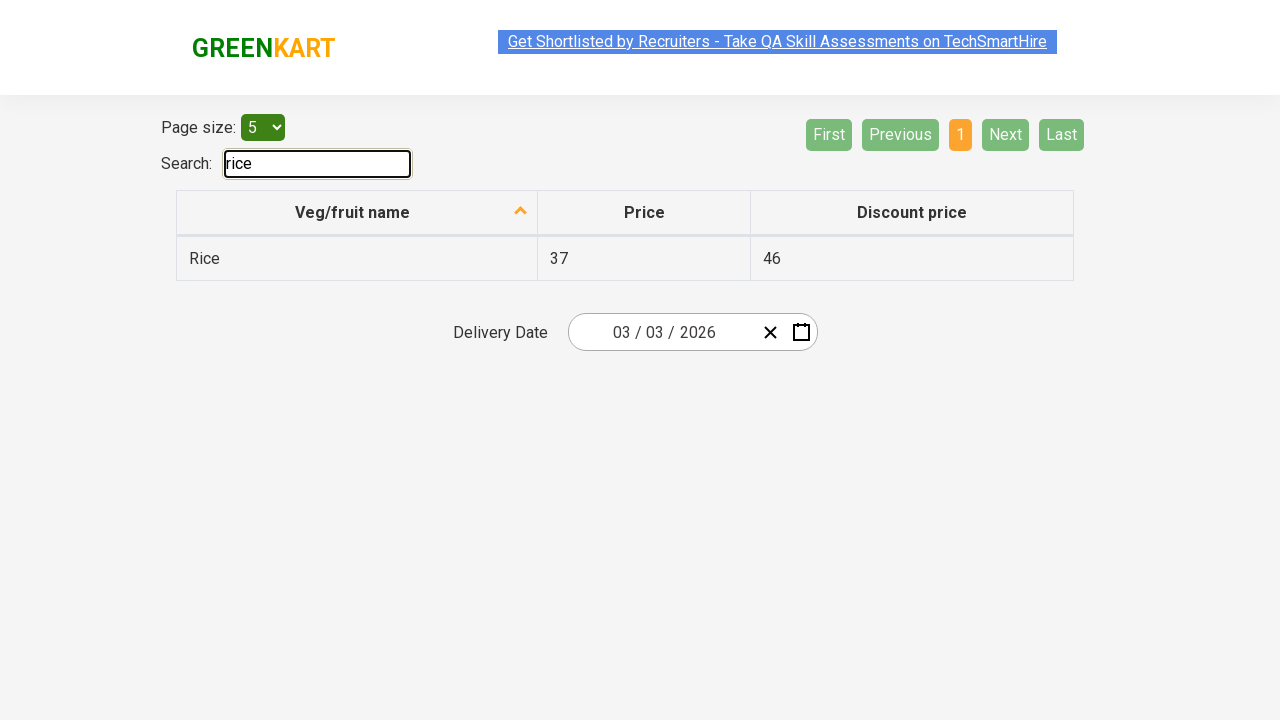